Tests JavaScript confirm popup handling by clicking a button in an iframe and dismissing (canceling) the confirm dialog

Starting URL: https://www.w3schools.com/js/tryit.asp?filename=tryjs_confirm

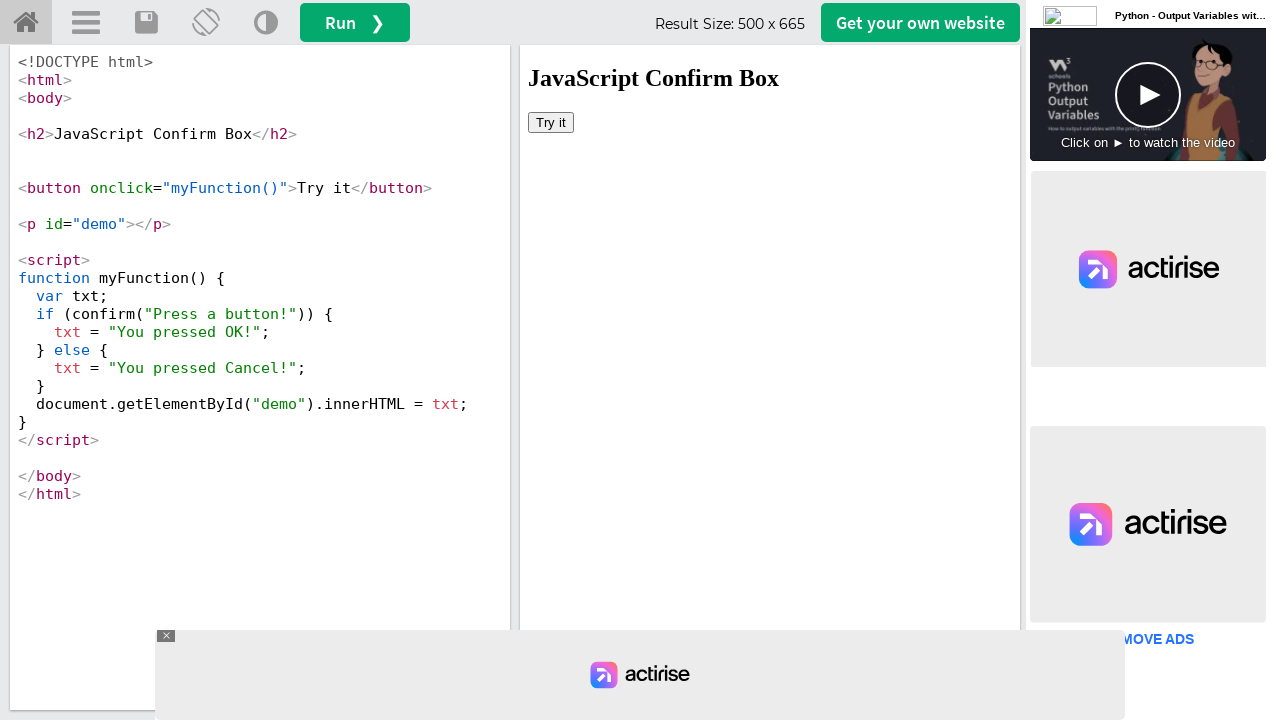

Set up dialog handler to dismiss confirm popups
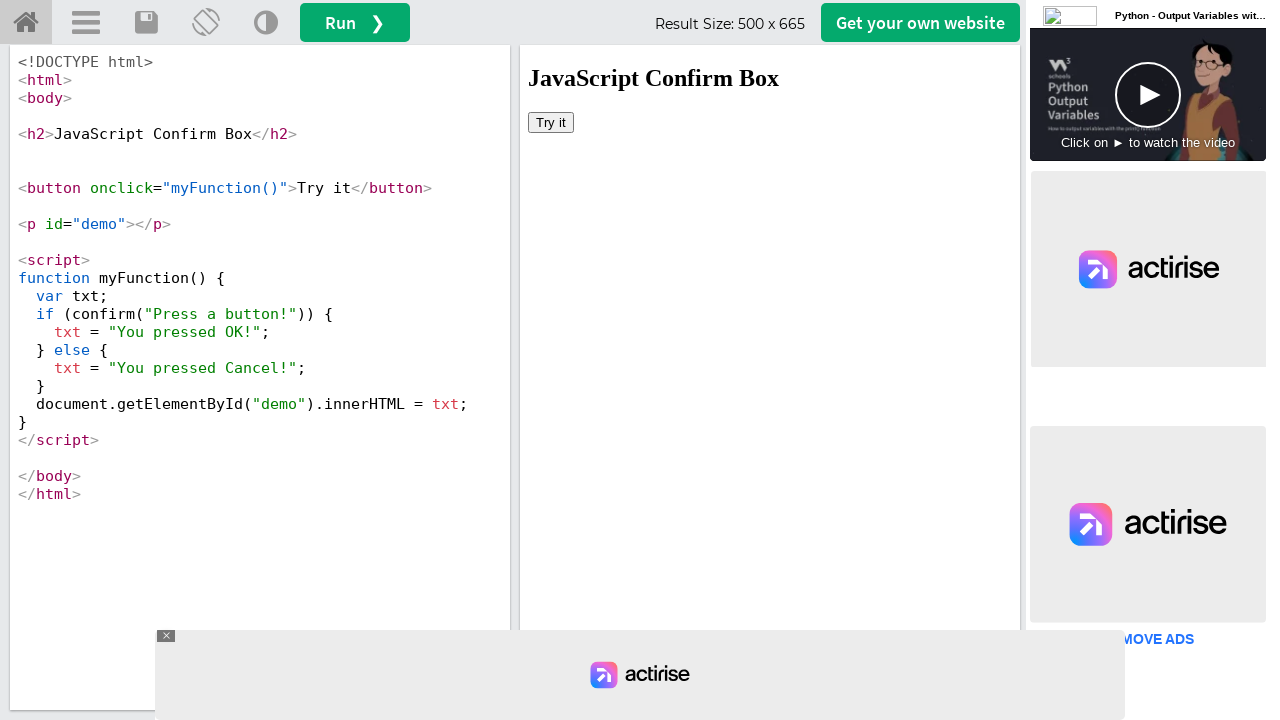

Located iframe with id 'iframeResult'
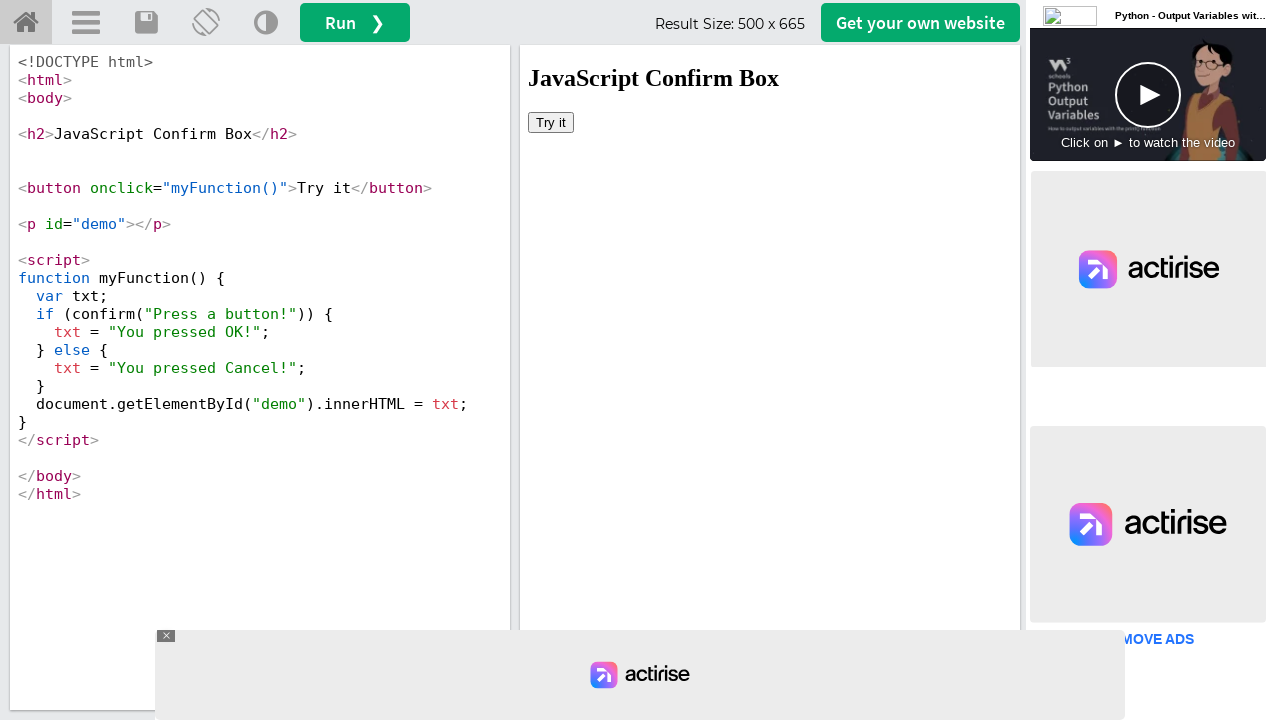

Clicked 'Try it' button inside iframe to trigger confirm popup at (551, 122) on #iframeResult >> internal:control=enter-frame >> xpath=//button[text()= 'Try it'
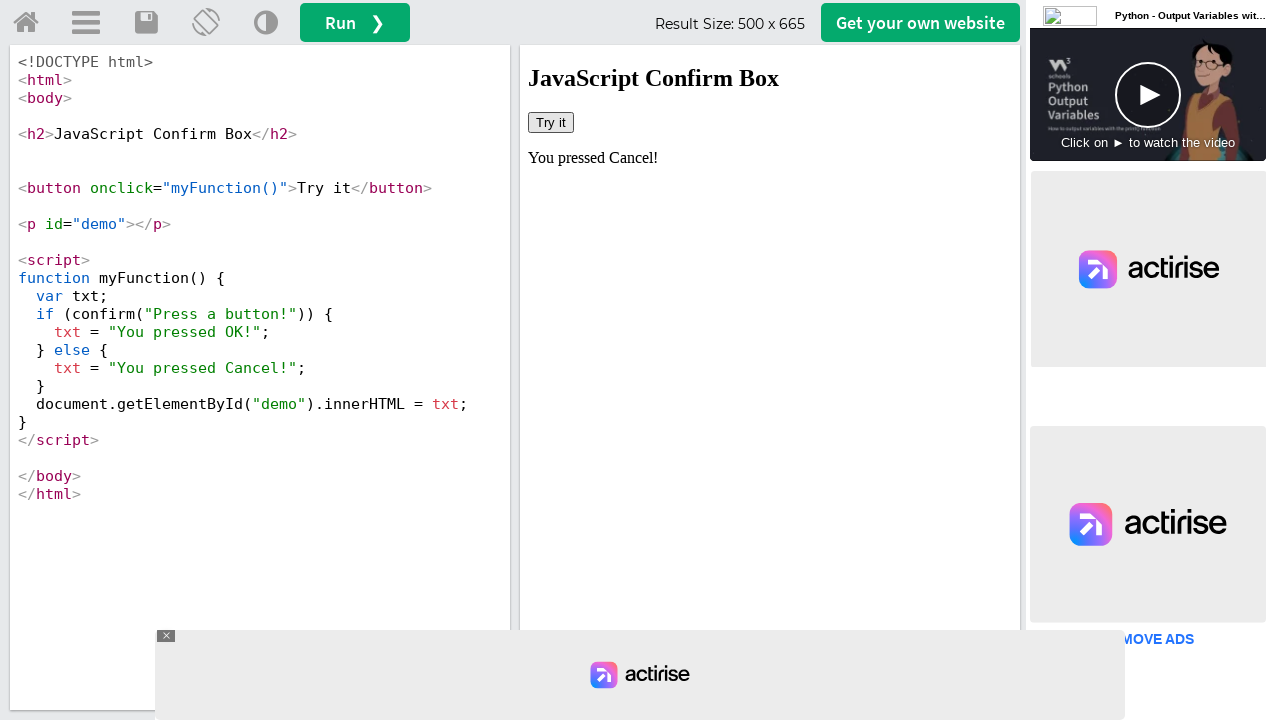

Waited 500ms for dialog to be handled and dismissed
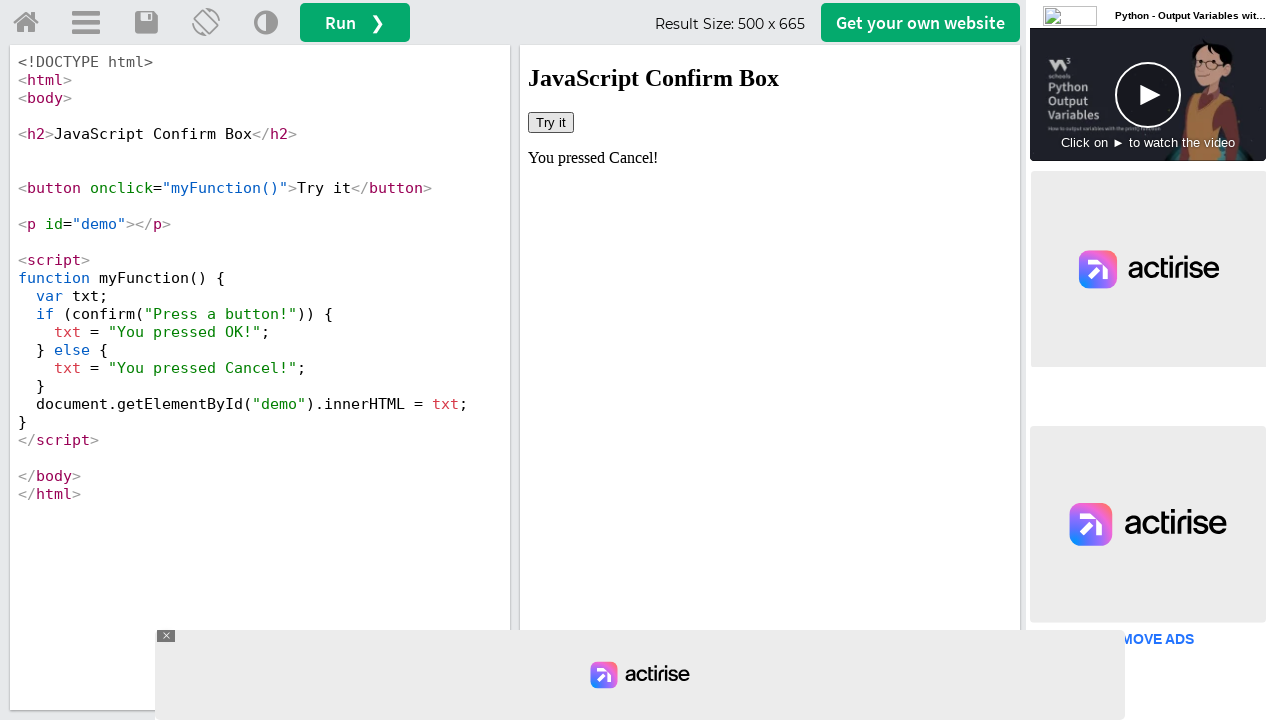

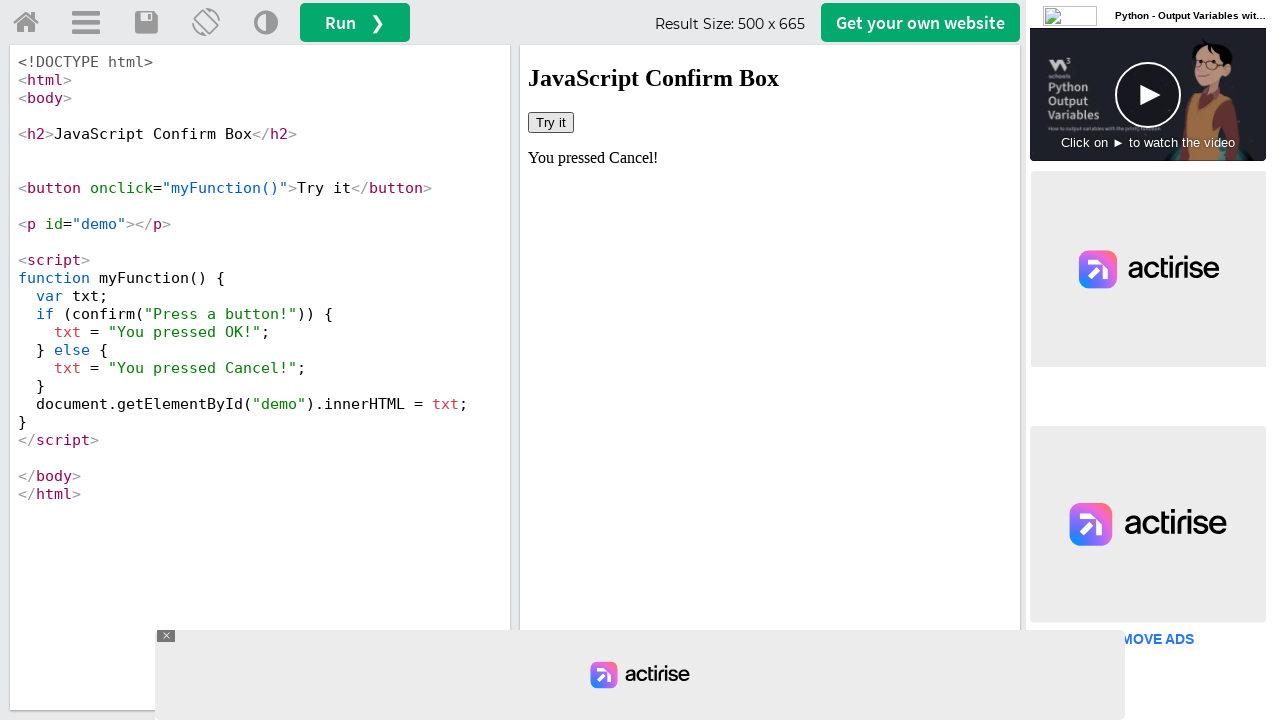